Tests successful registration by filling only the required fields (first name, last name, email) and verifying the success message

Starting URL: https://suninjuly.github.io/registration1.html

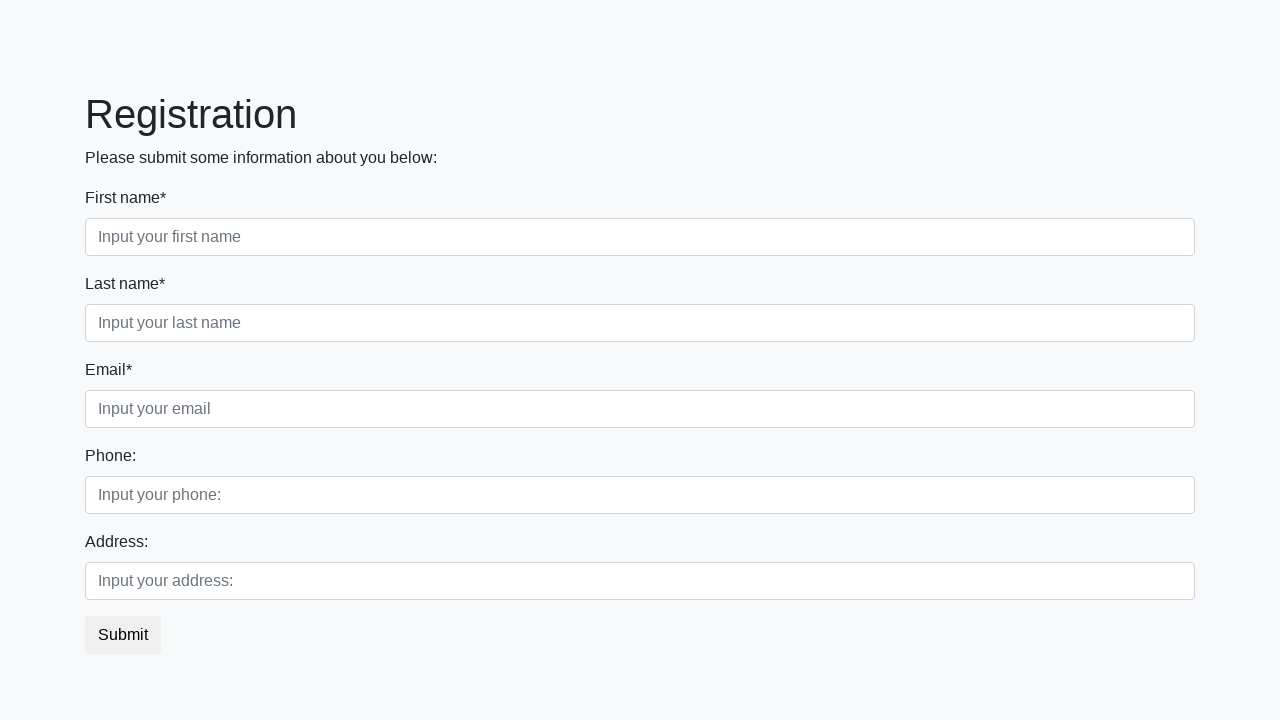

Filled first name field with 'John' on [placeholder='Input your first name']
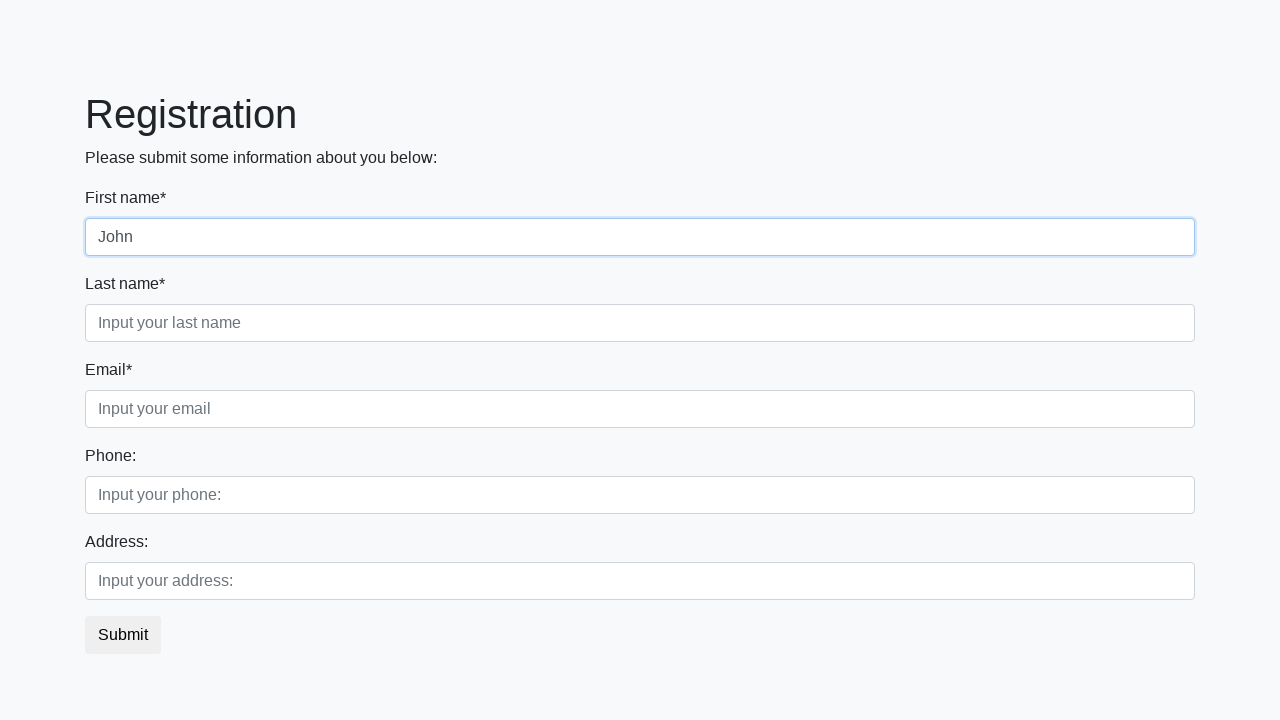

Filled last name field with 'Black' on [placeholder='Input your last name']
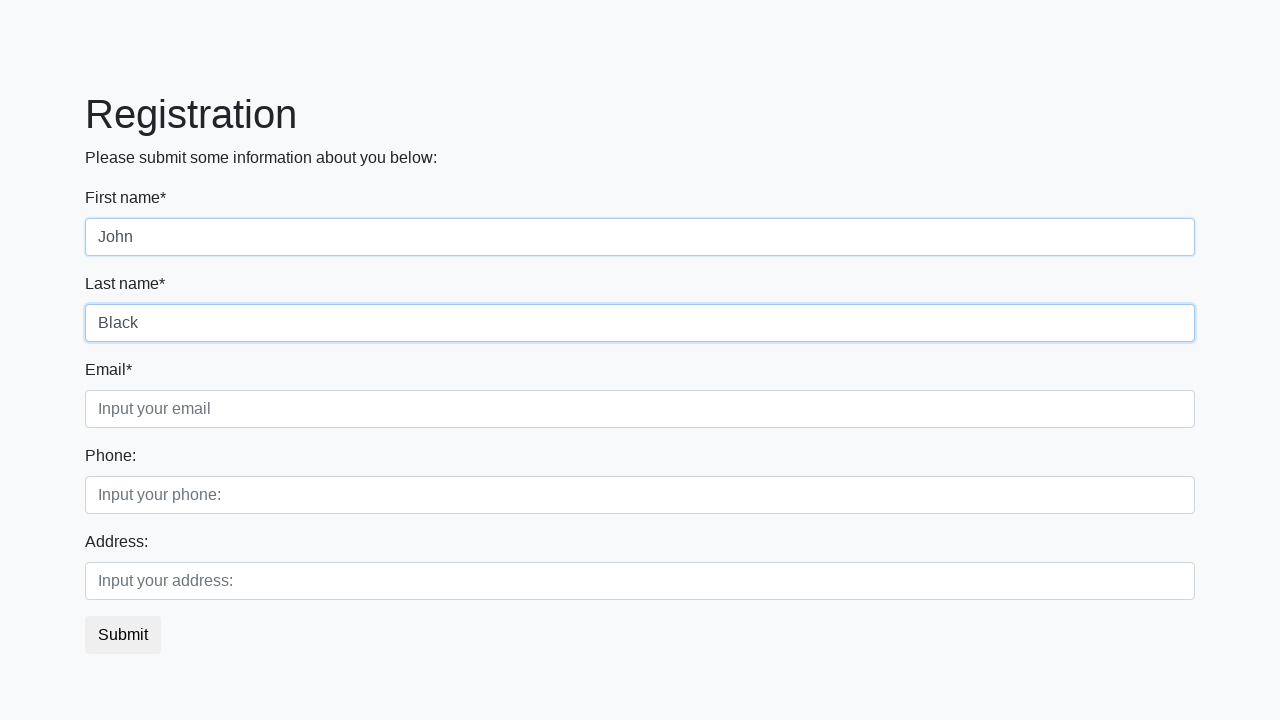

Filled email field with 'john.black@gmail.com' on [placeholder='Input your email']
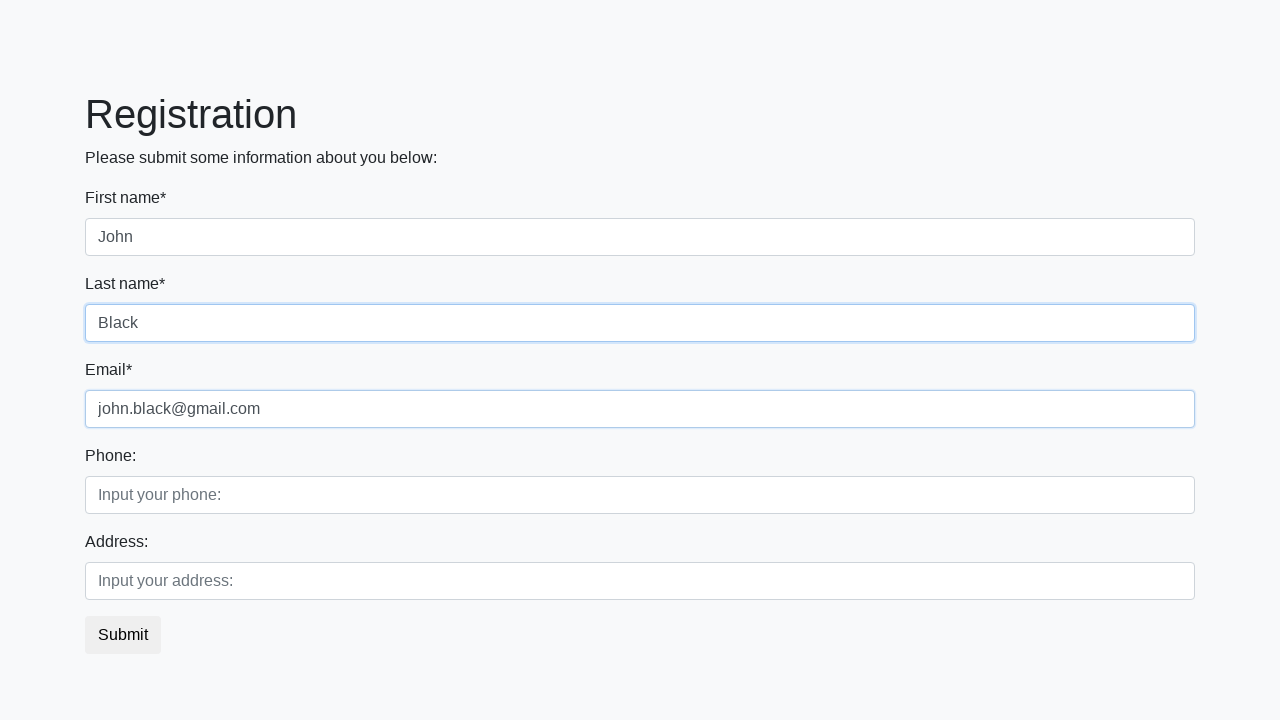

Clicked submit button to register at (123, 635) on button
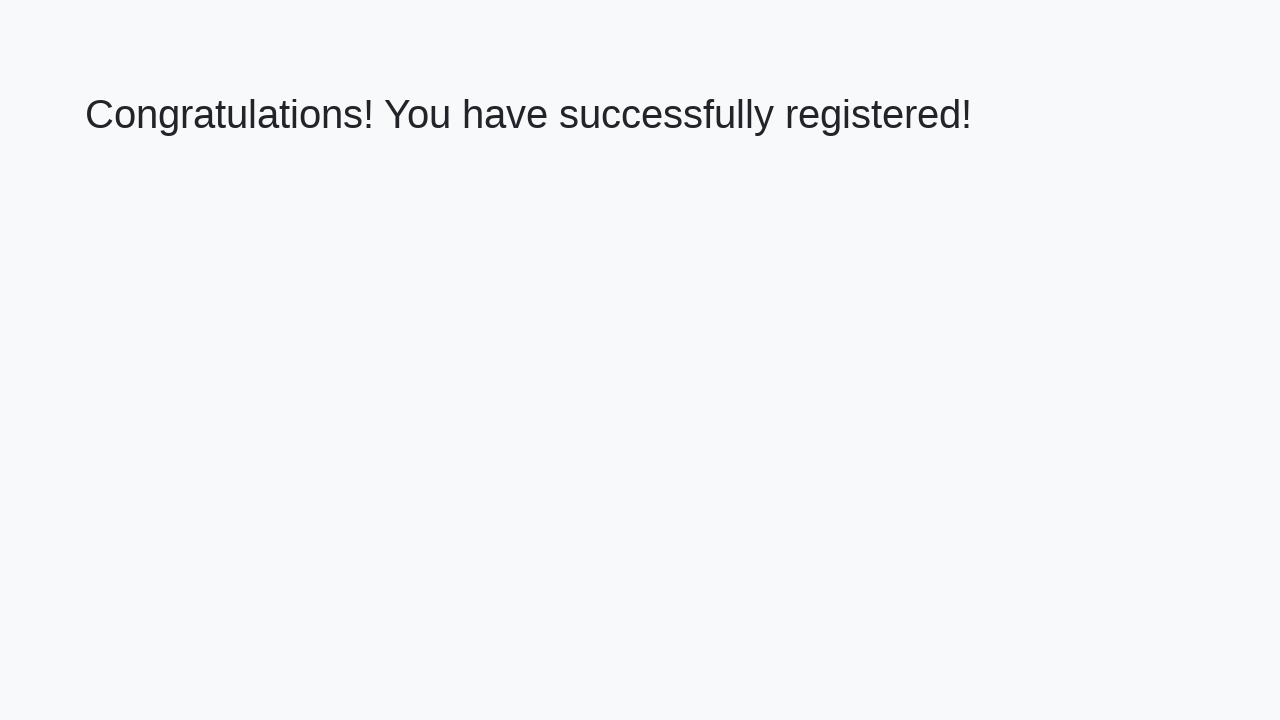

Success message header loaded
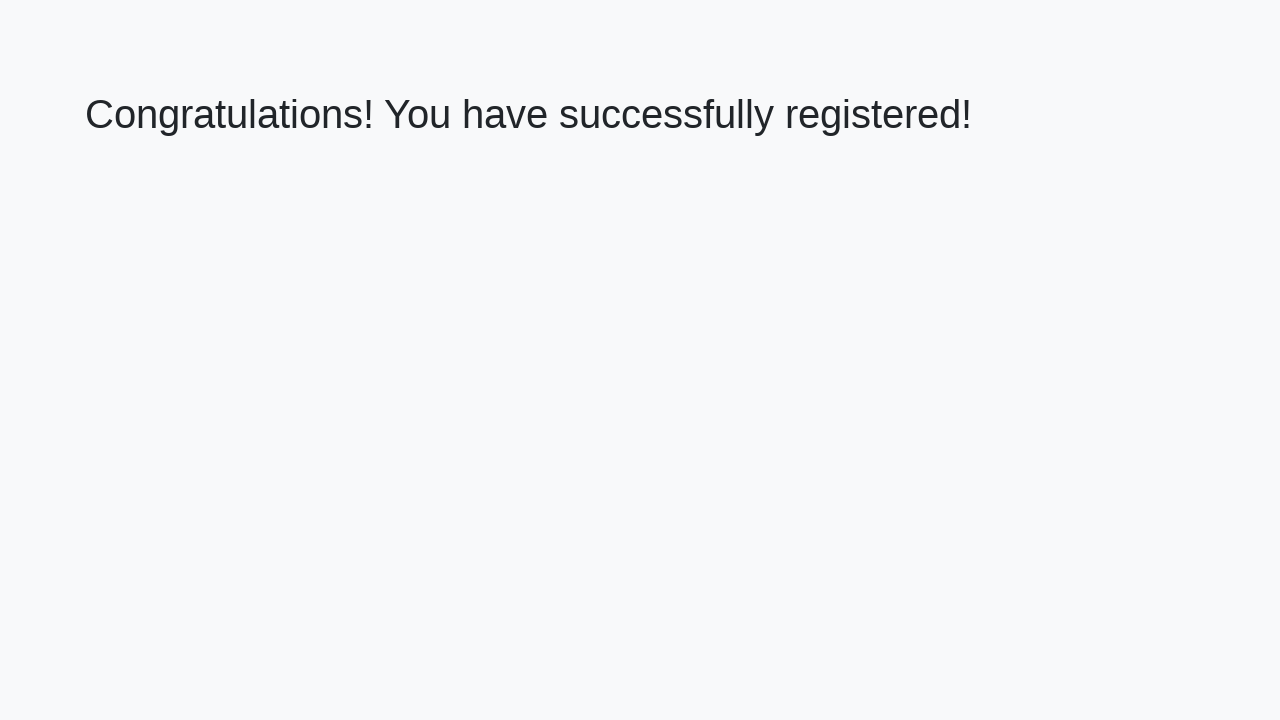

Retrieved success message text
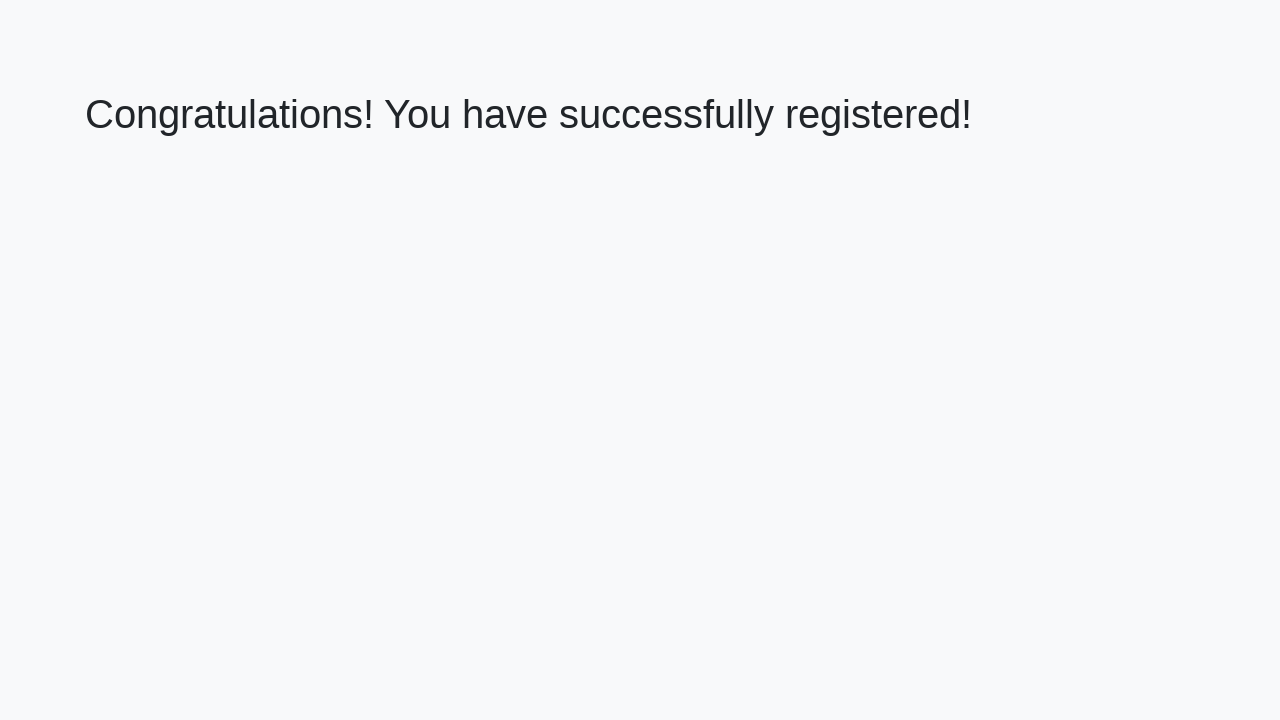

Verified success message: 'Congratulations! You have successfully registered!'
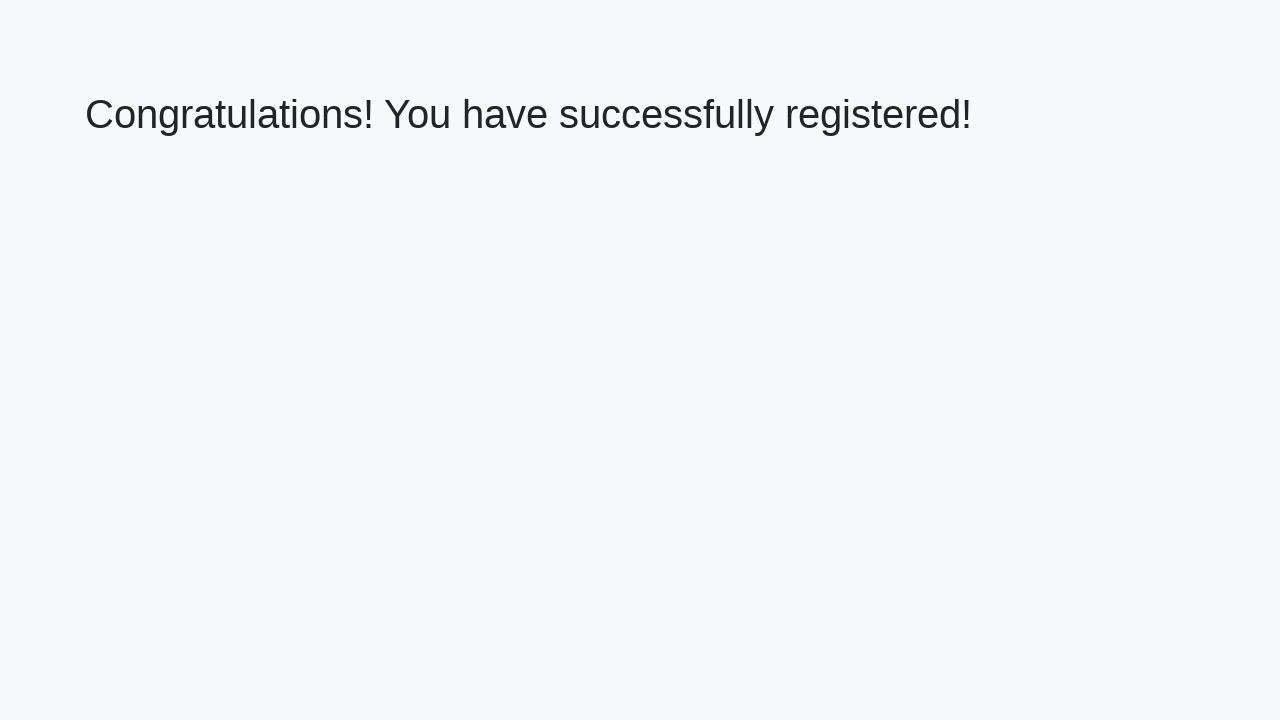

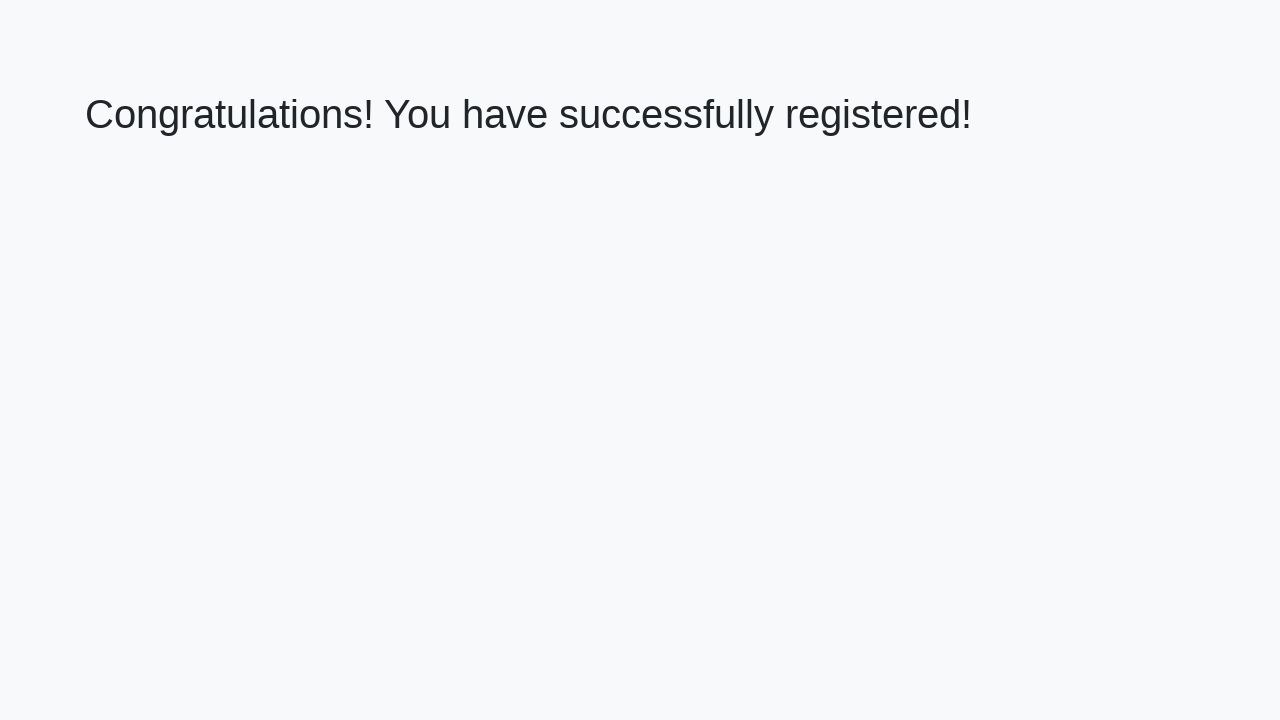